Tests registration form validation by attempting to sign up with an already existing email address and verifying the error message

Starting URL: http://automationexercise.com

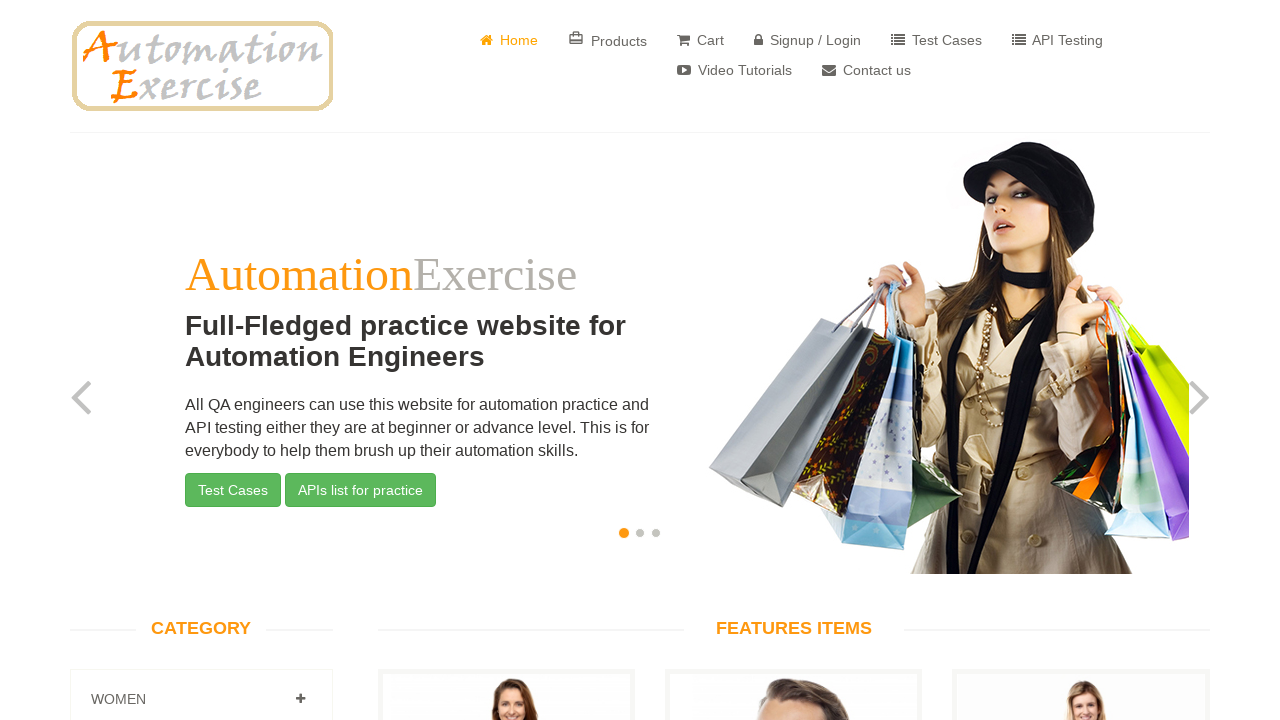

Home page loaded - verified home icon is visible
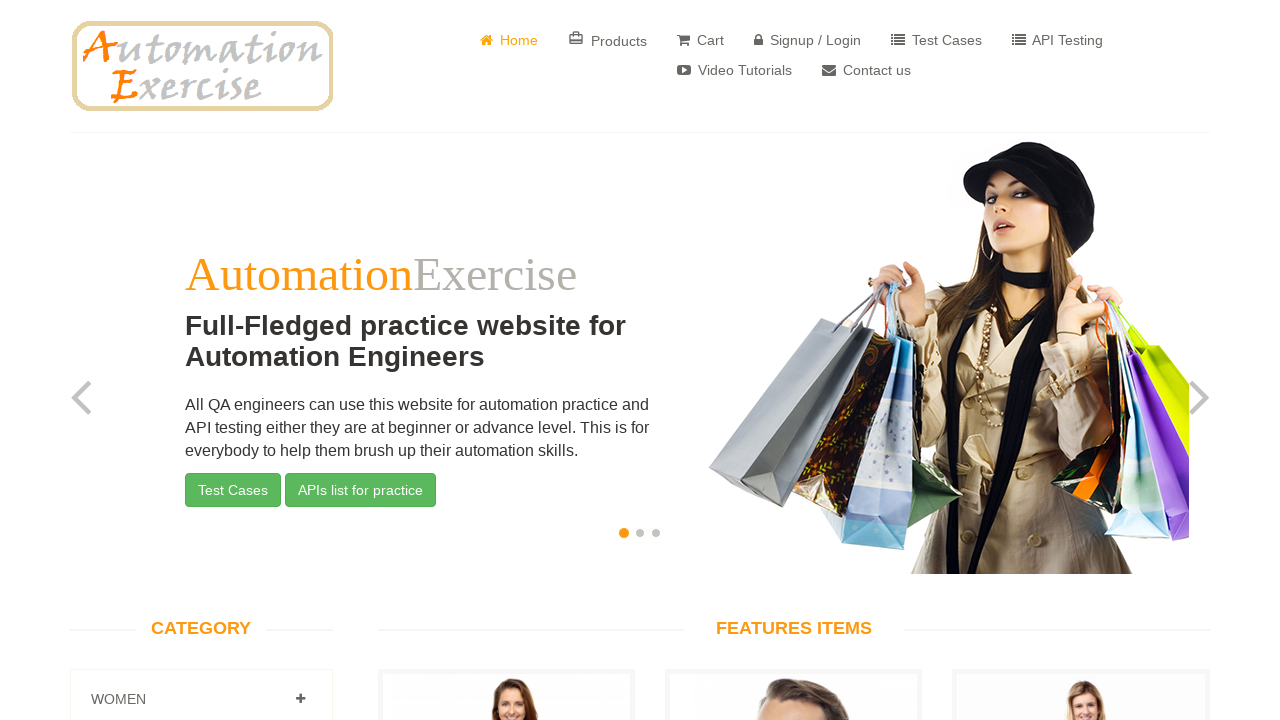

Clicked on Signup/Login button at (758, 40) on i.fa.fa-lock
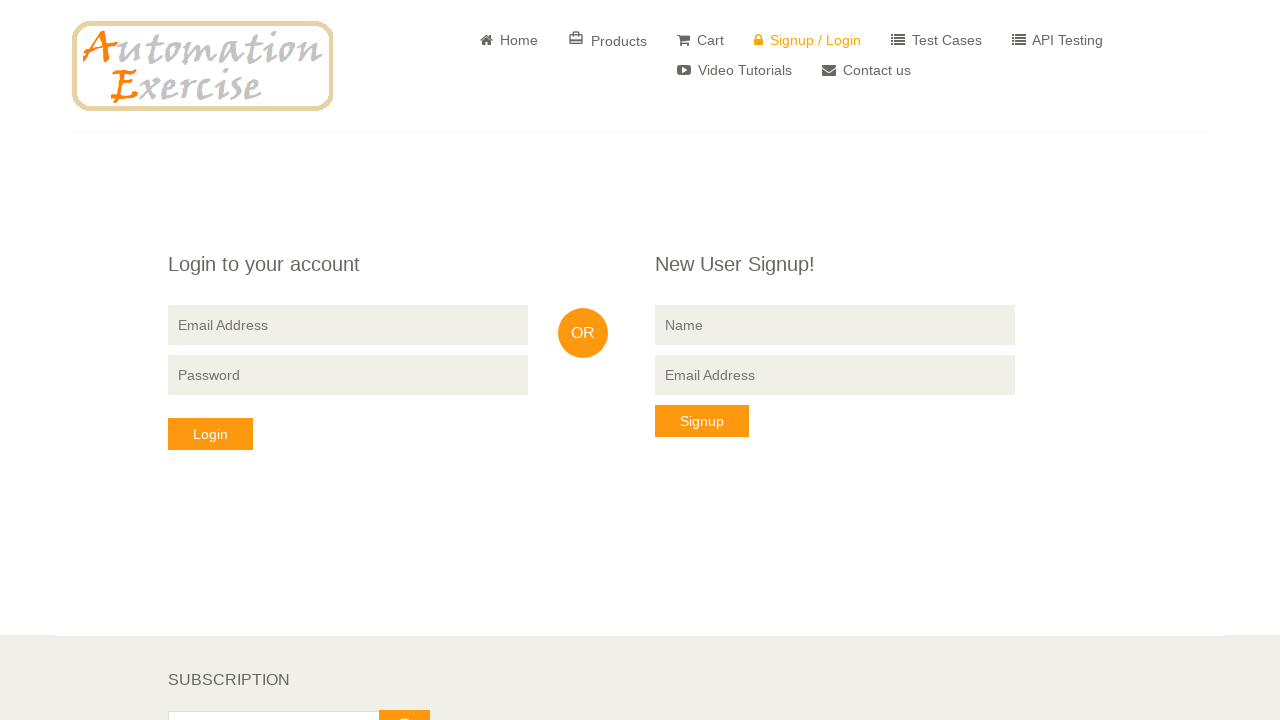

Signup form loaded and is visible
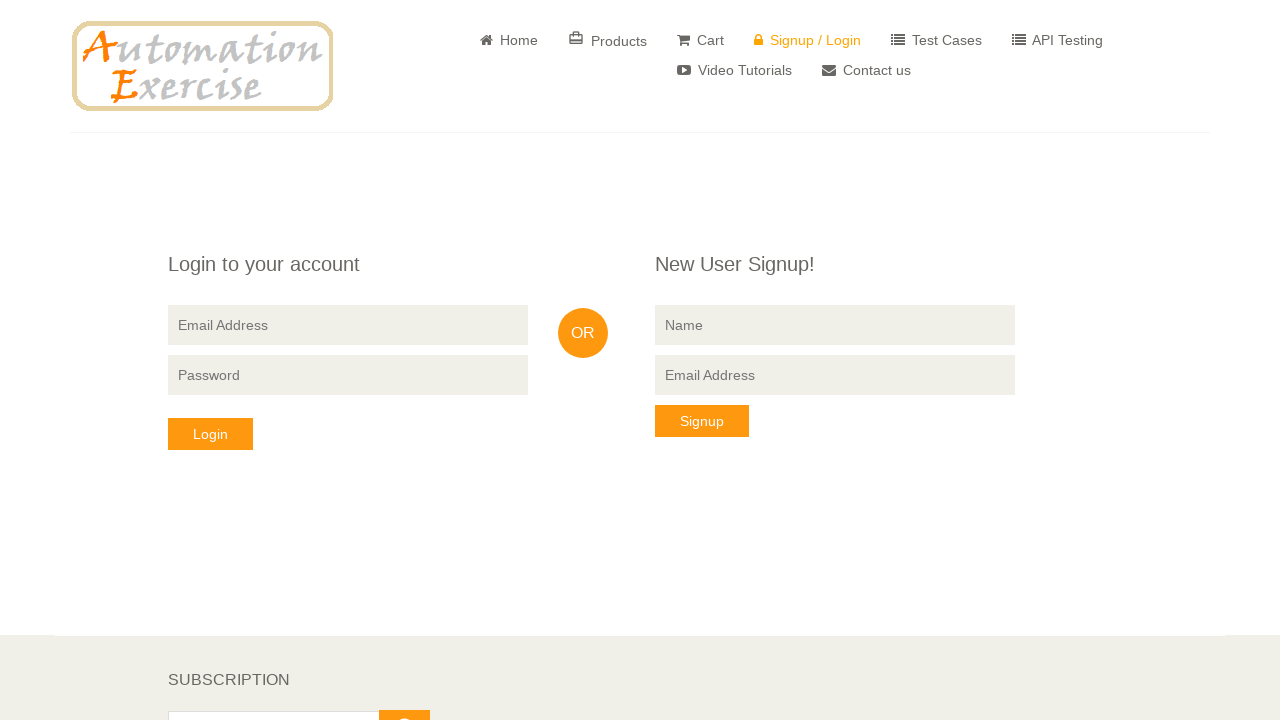

Filled name field with 'Fatma' on input[data-qa='signup-name']
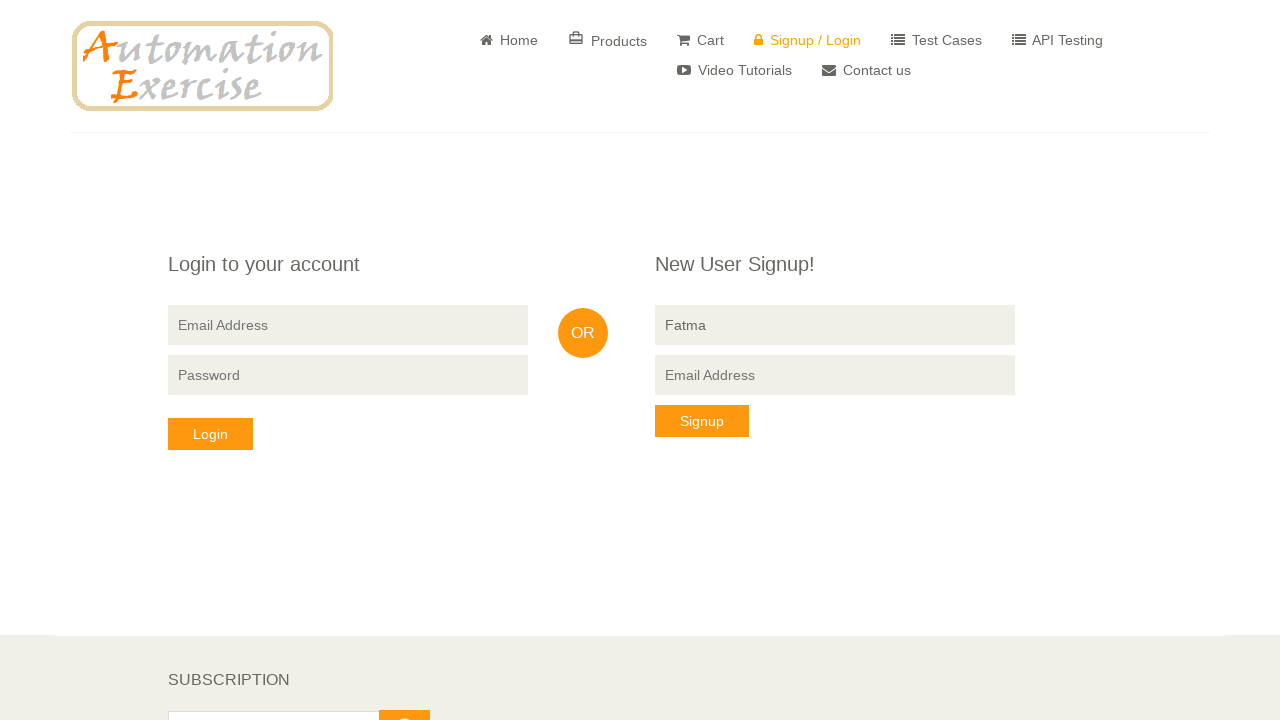

Filled email field with existing email 'fatmaae@hotmail.com' on input[data-qa='signup-email']
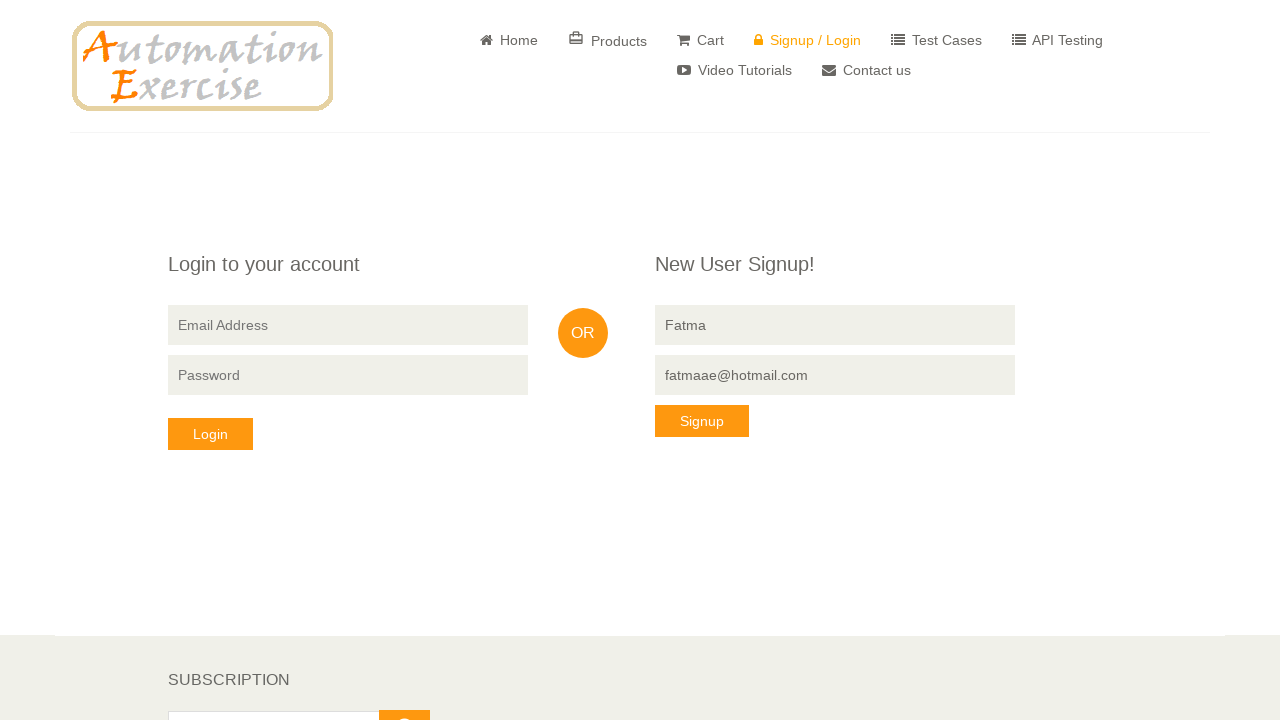

Pressed Enter to submit signup form on input[data-qa='signup-email']
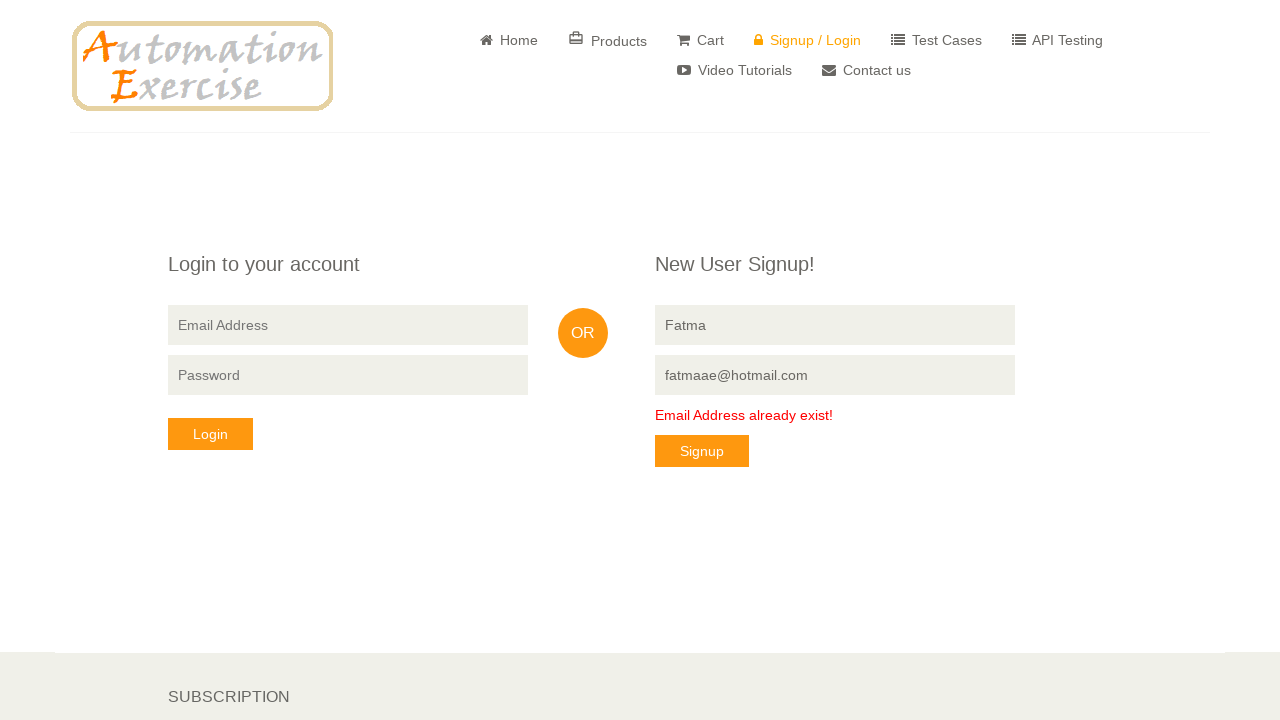

Verified error message is visible - email already exists
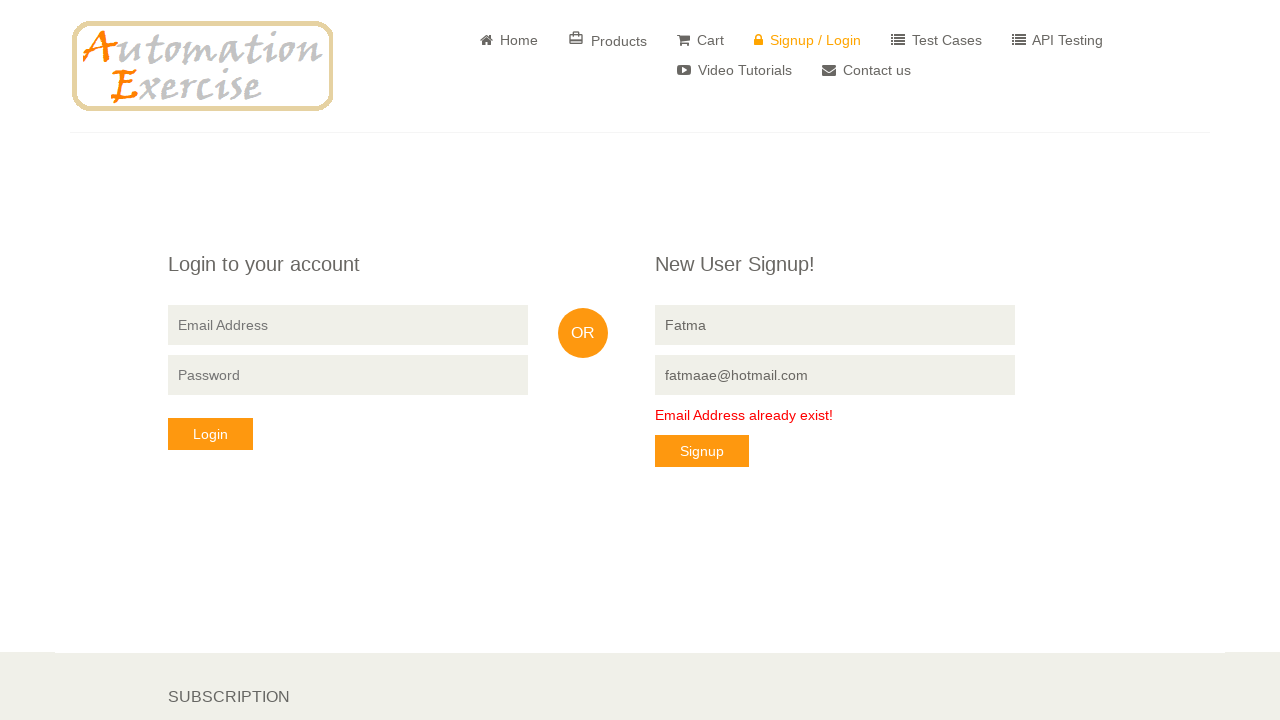

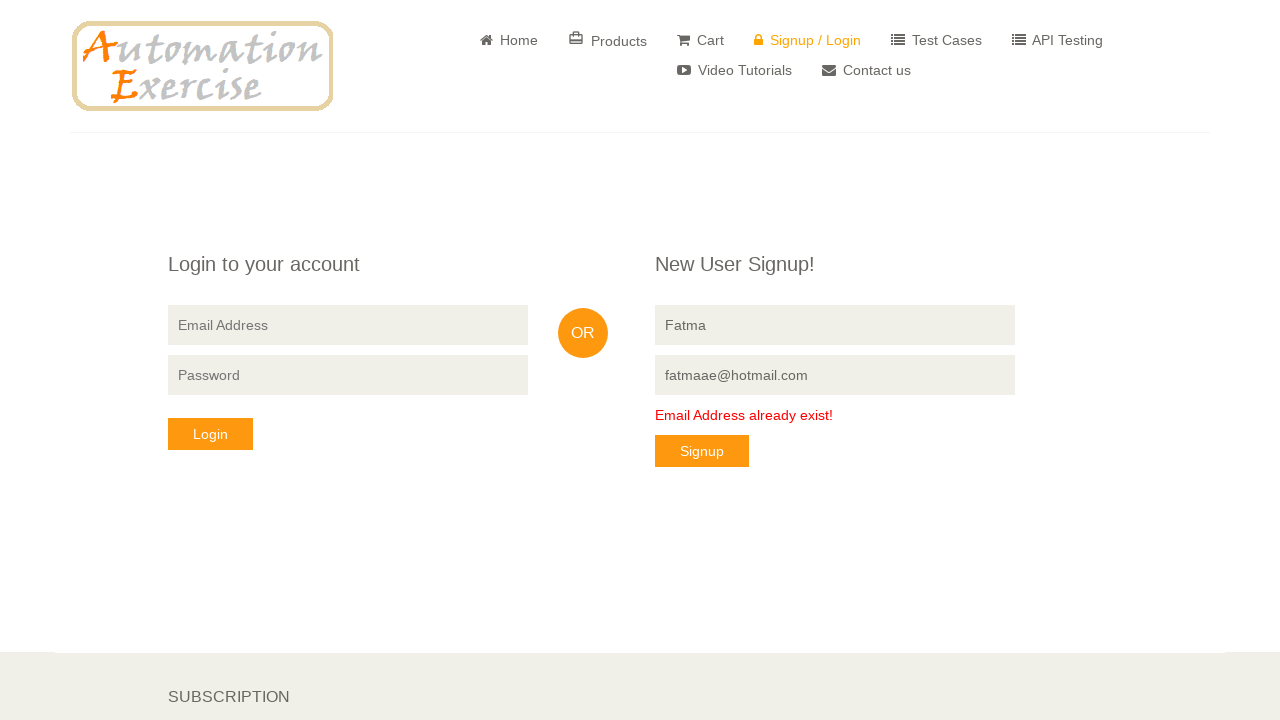